Tests date picker functionality by entering today's date and pressing Enter

Starting URL: https://formy-project.herokuapp.com/datepicker

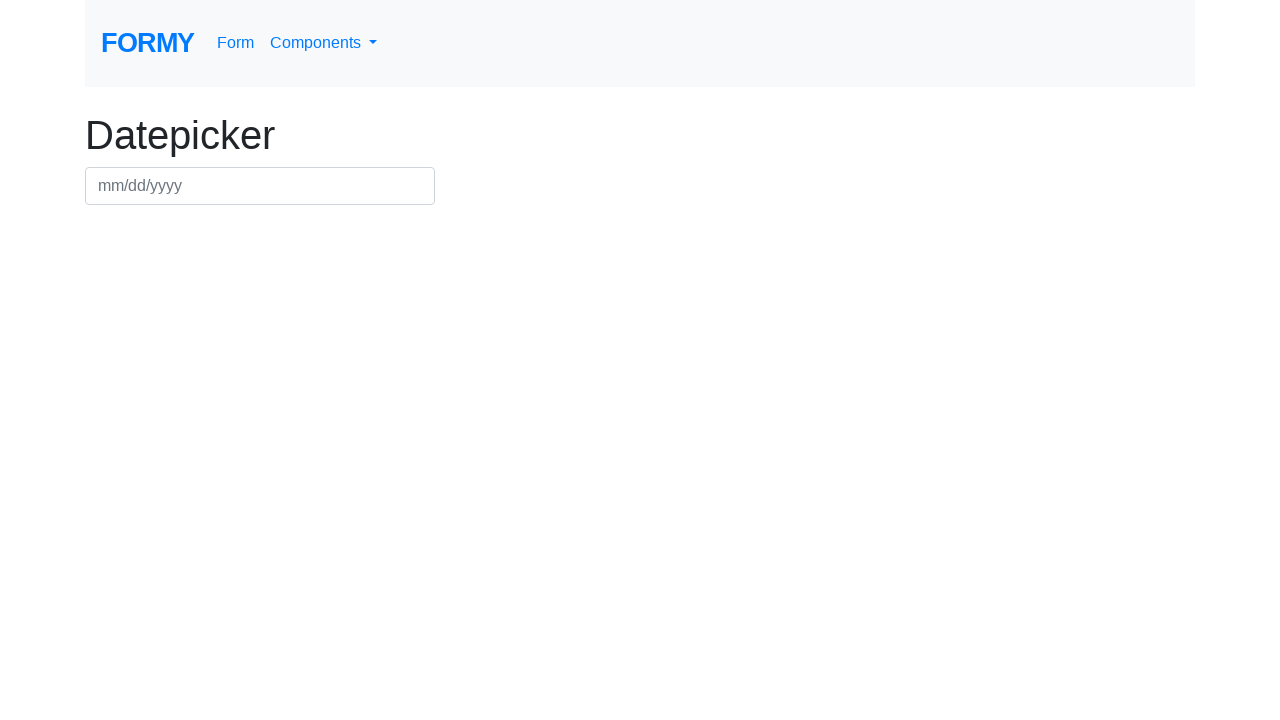

Filled date picker field with today's date on #datepicker
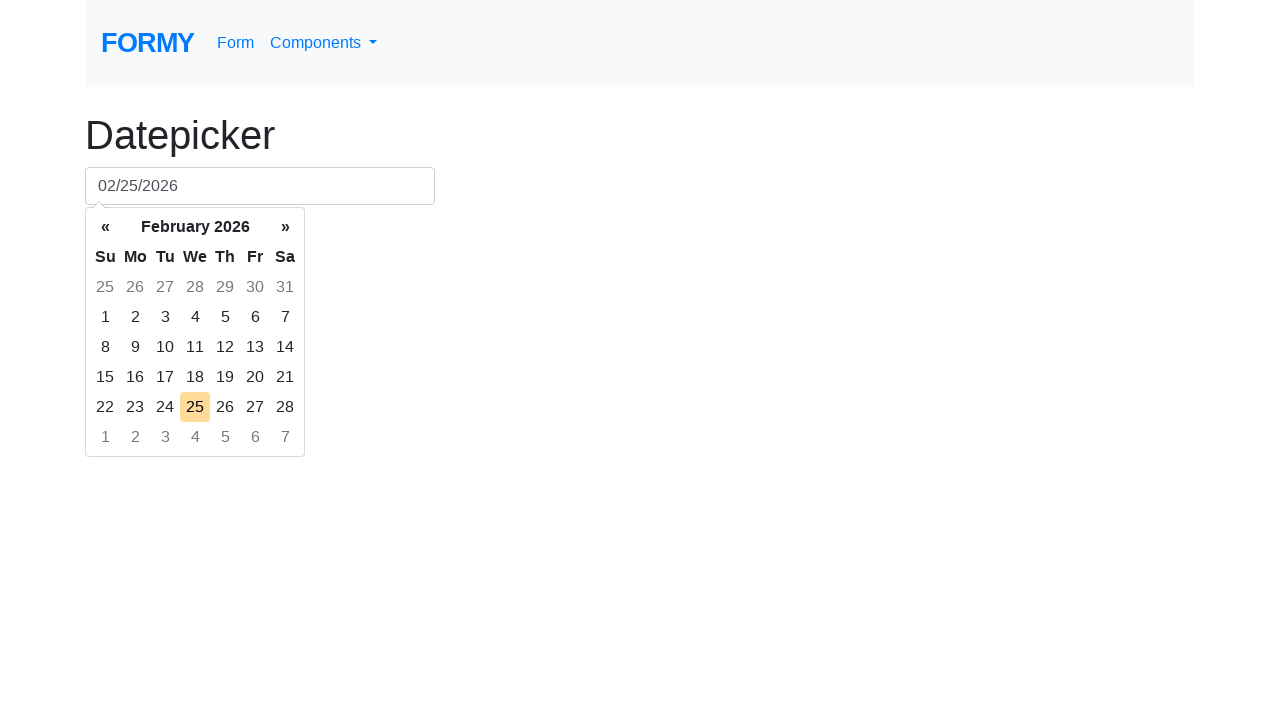

Pressed Enter to submit the date picker on #datepicker
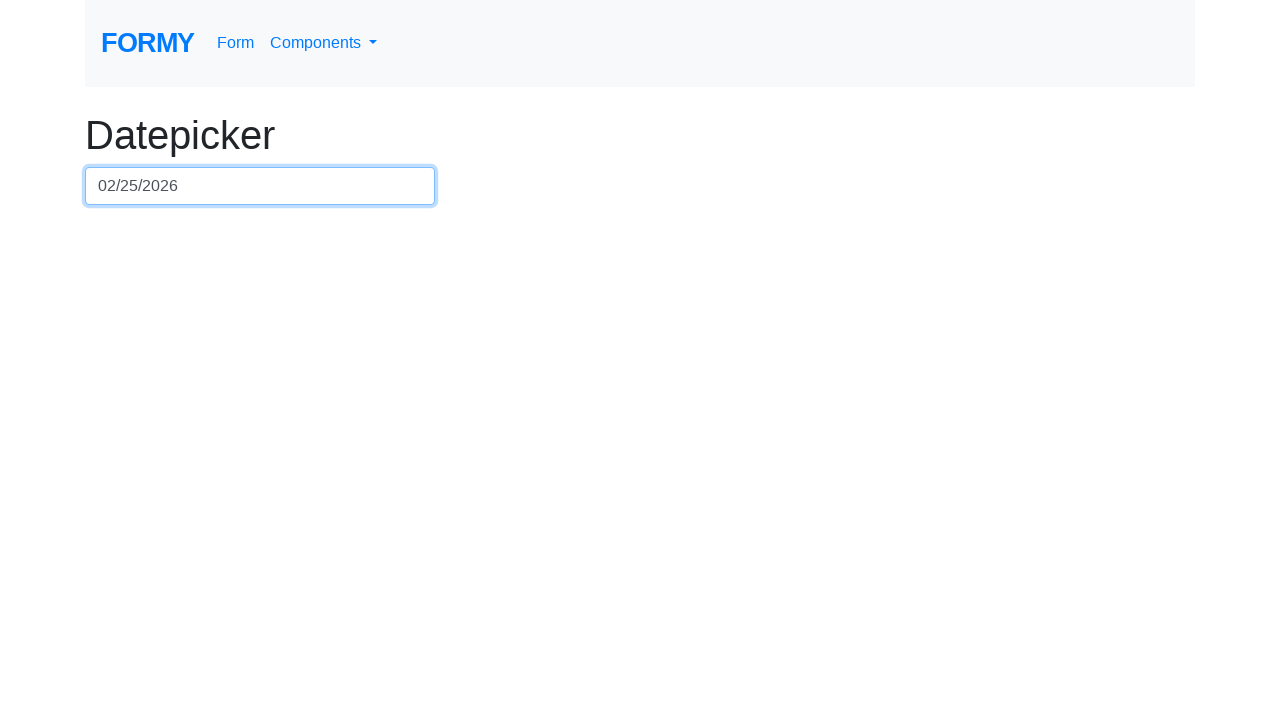

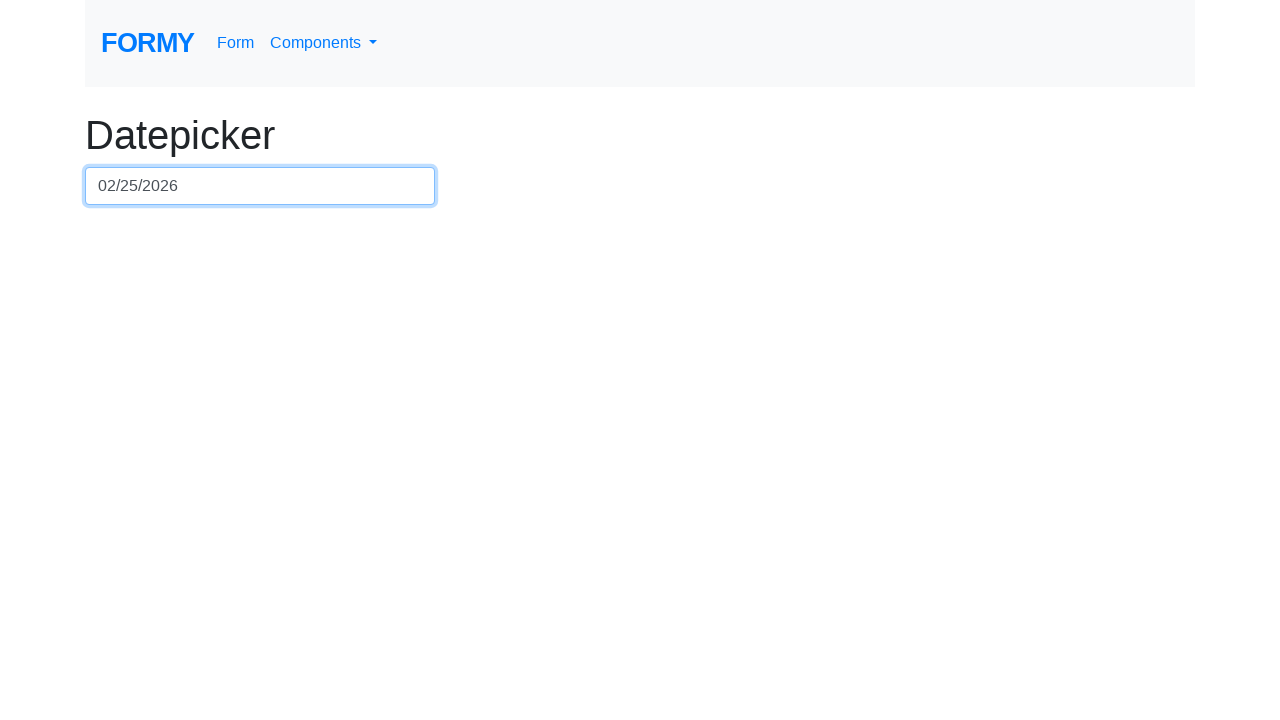